Tests text input functionality on UI Testing Playground by entering text into the input field

Starting URL: http://uitestingplayground.com/textinput

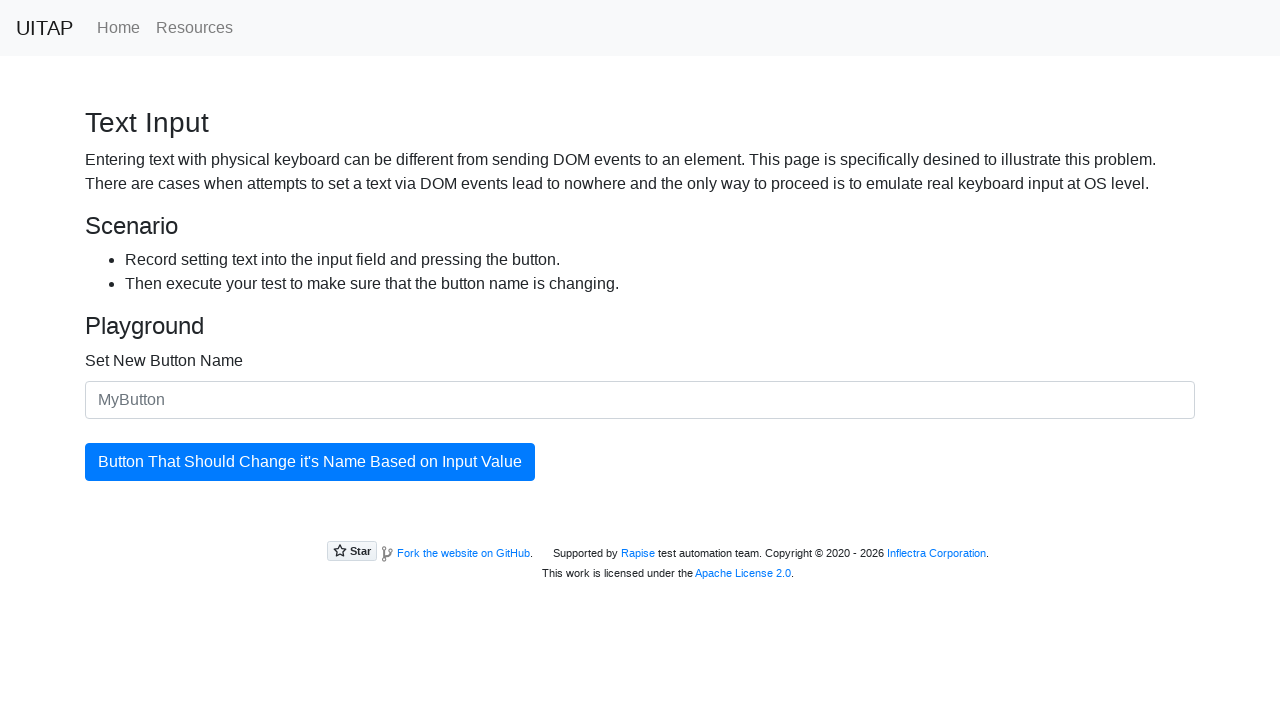

Filled text input field with 'Merion' on .form-control
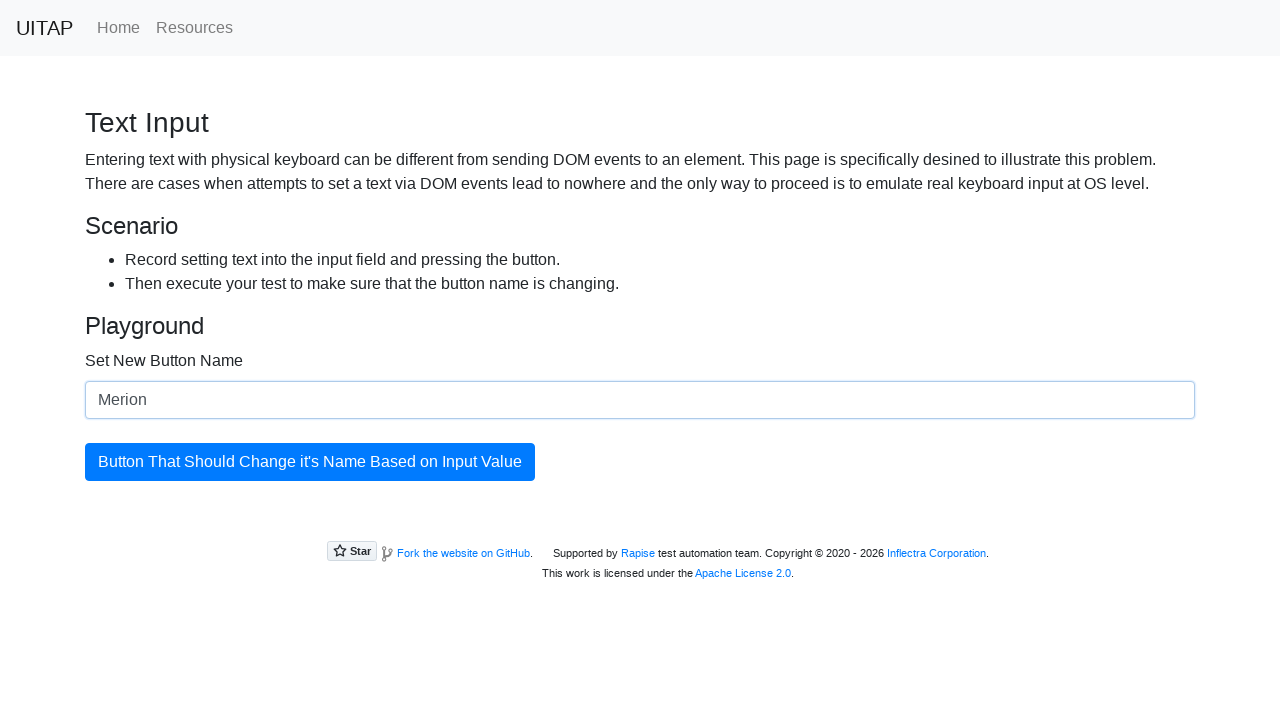

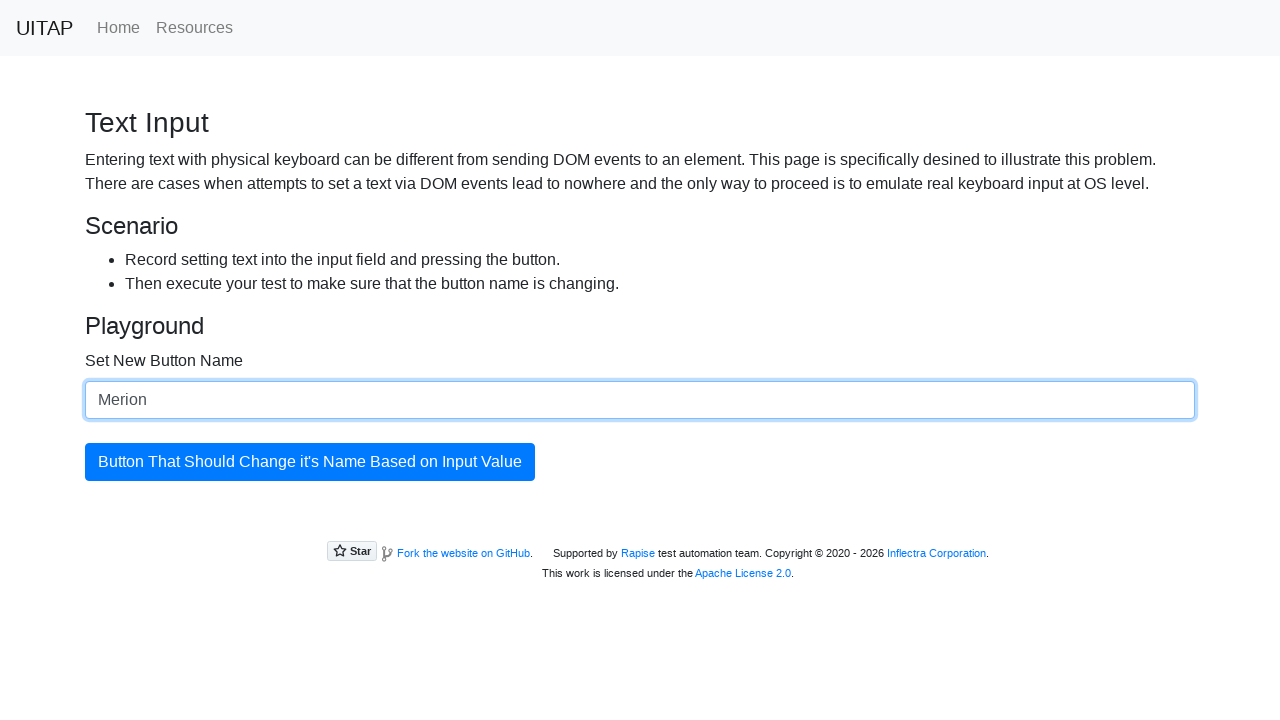